Tests autocomplete dropdown functionality by typing "uk" and selecting "United Kingdom (UK)" from the suggestions

Starting URL: https://www.rahulshettyacademy.com/AutomationPractice/

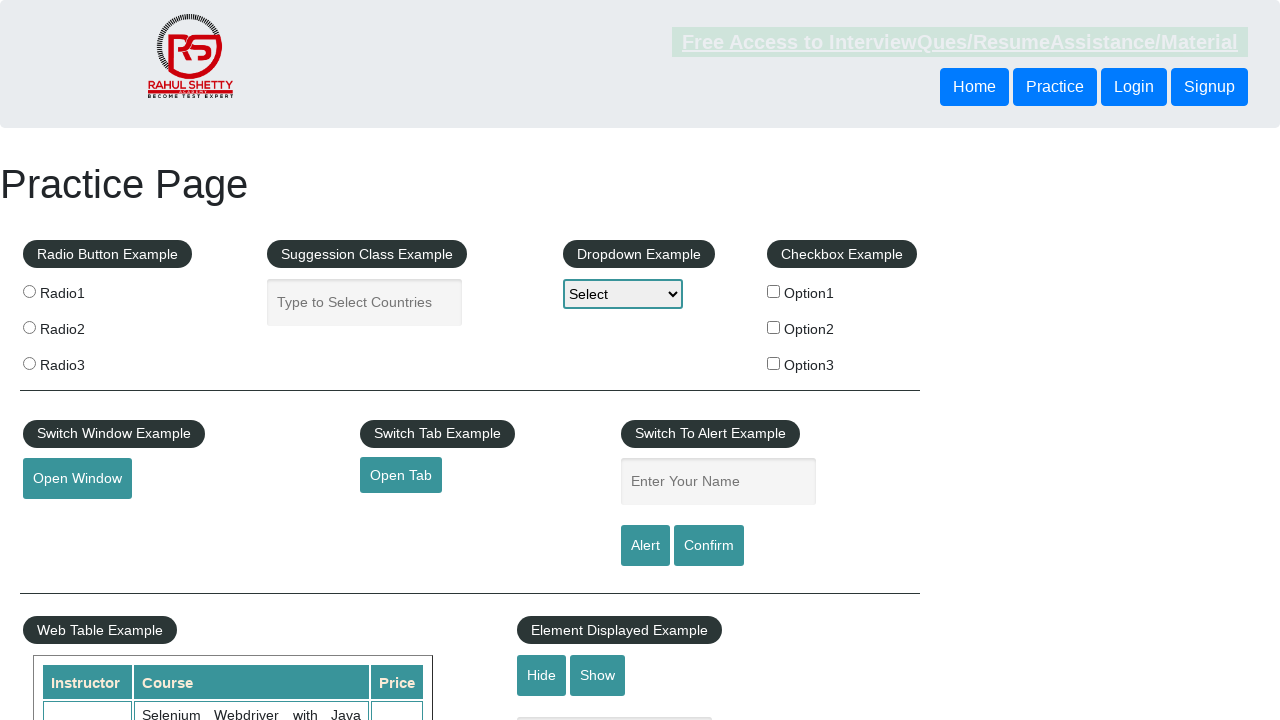

Typed 'uk' in the autocomplete field on #autocomplete
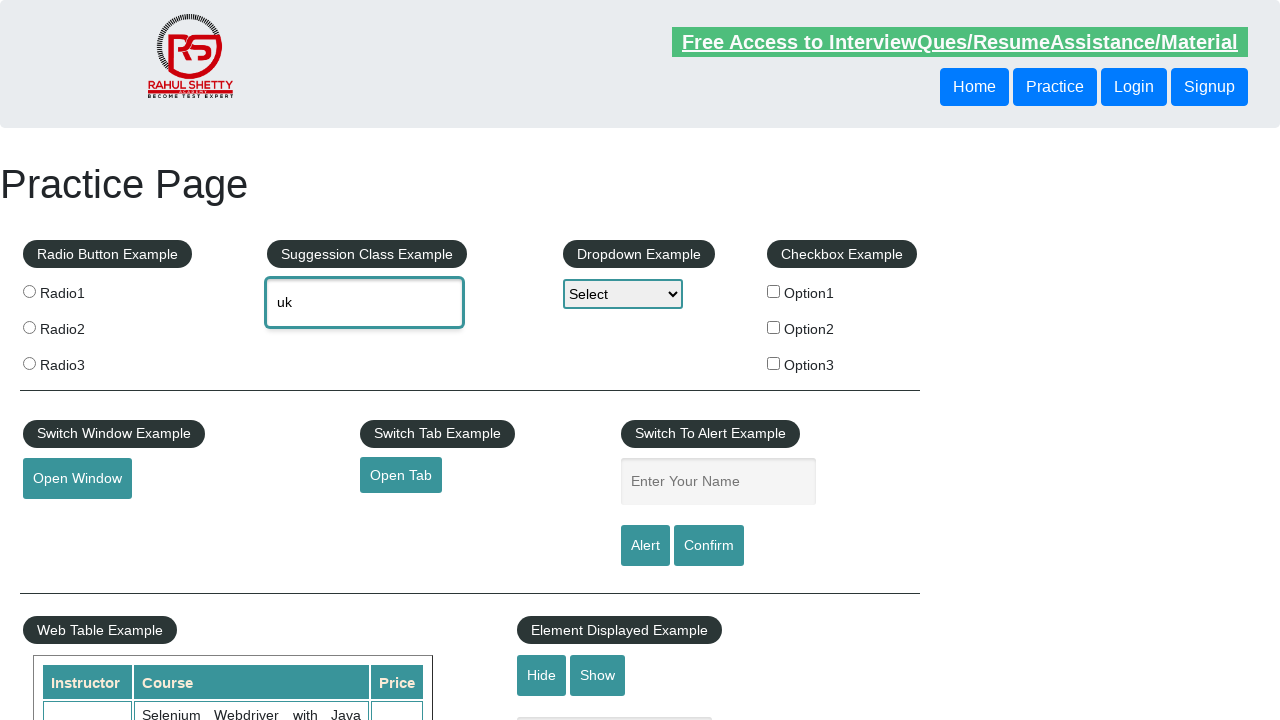

Autocomplete suggestions appeared
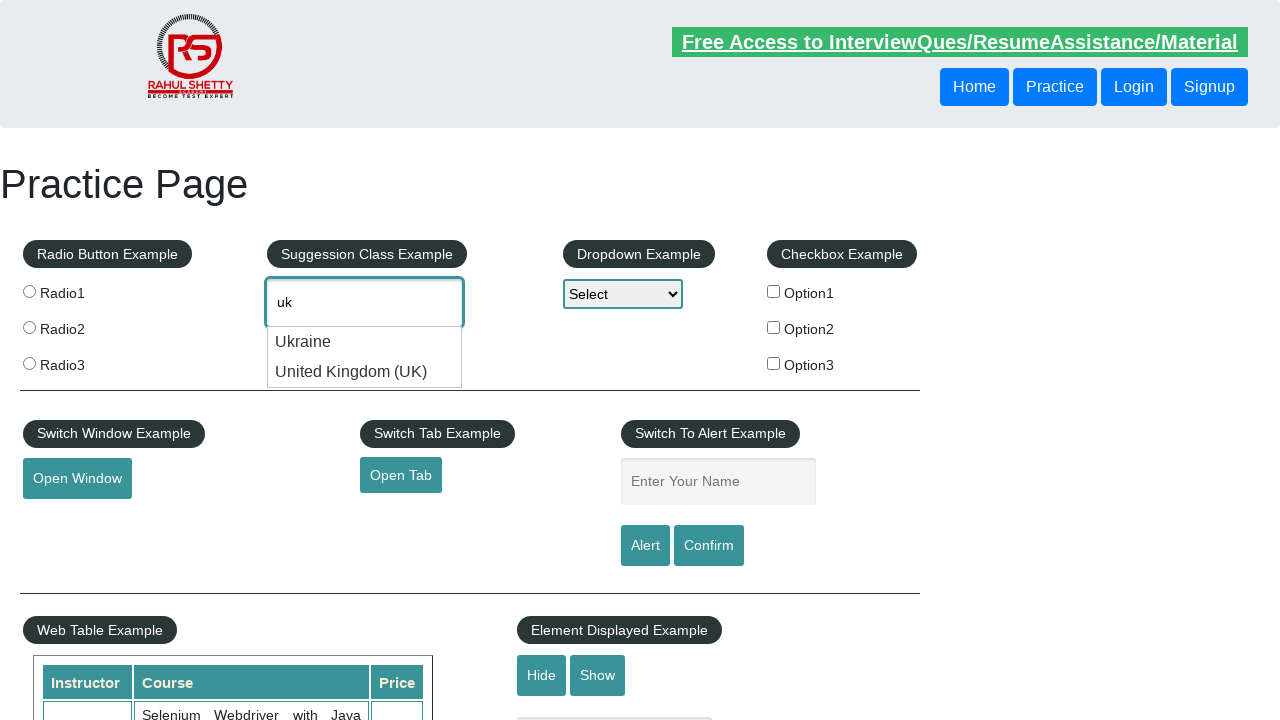

Selected 'United Kingdom (UK)' from autocomplete suggestions at (365, 372) on li.ui-menu-item >> nth=1
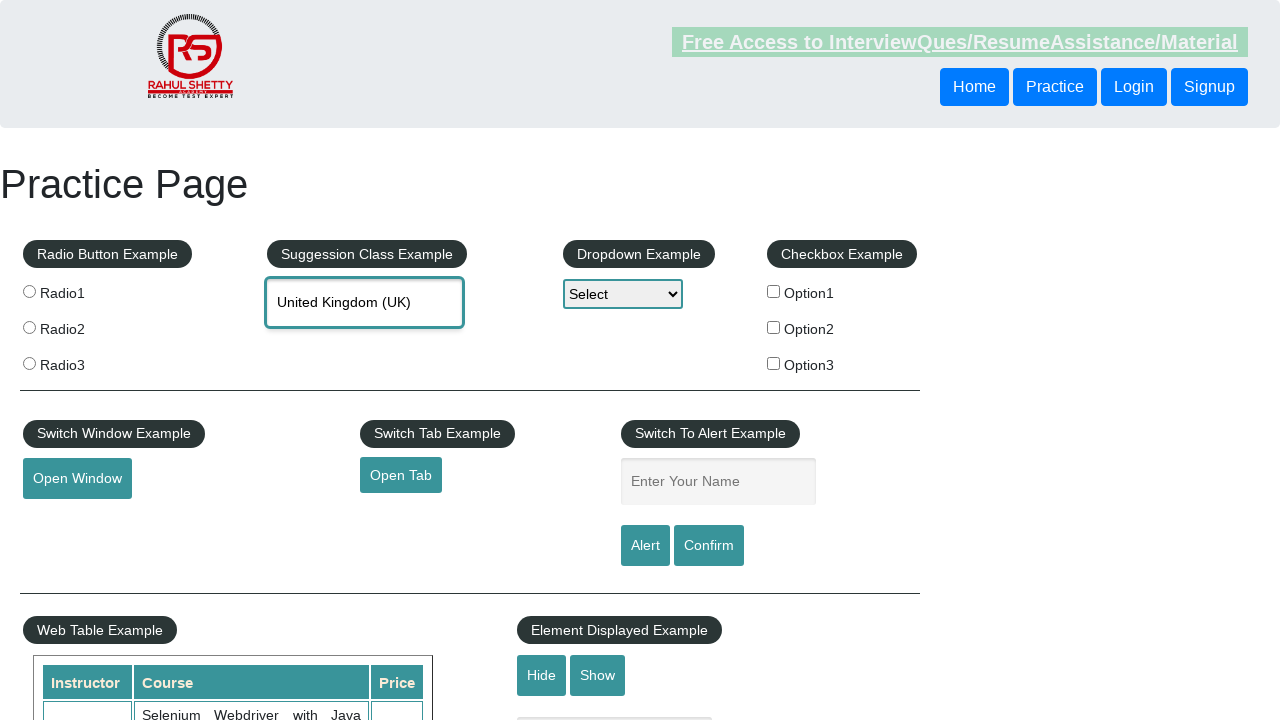

Retrieved autocomplete field value: None
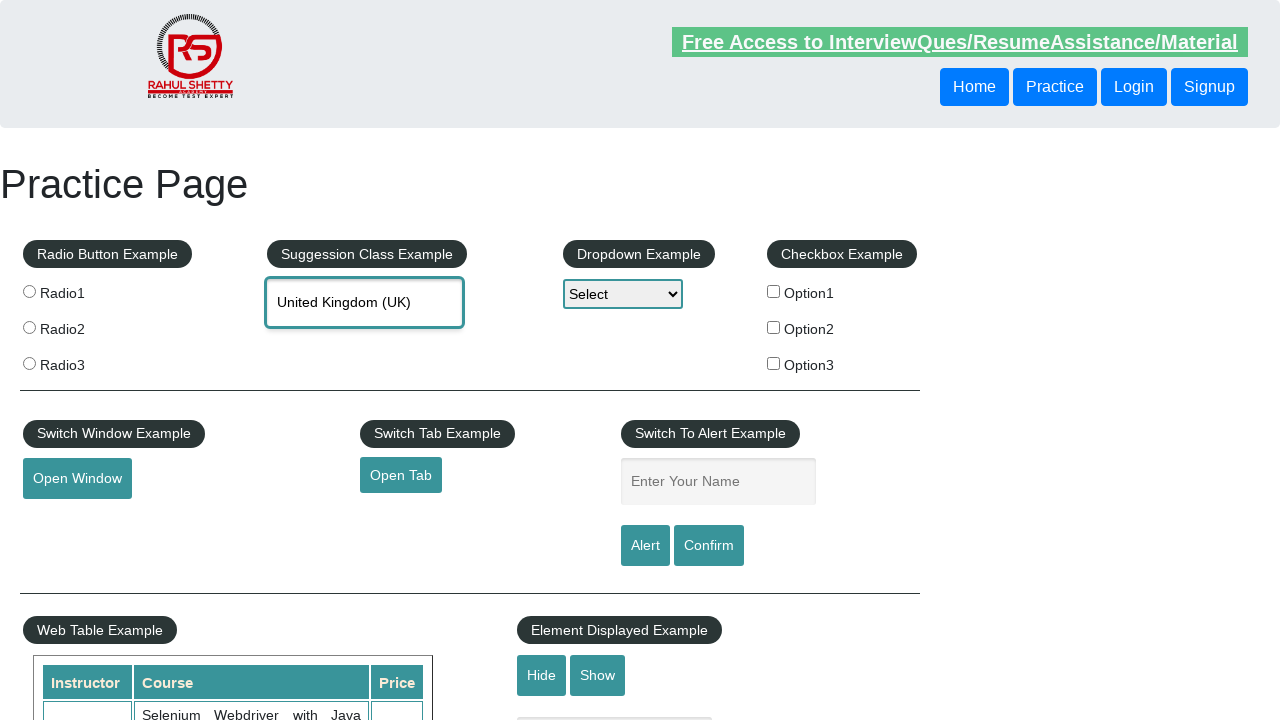

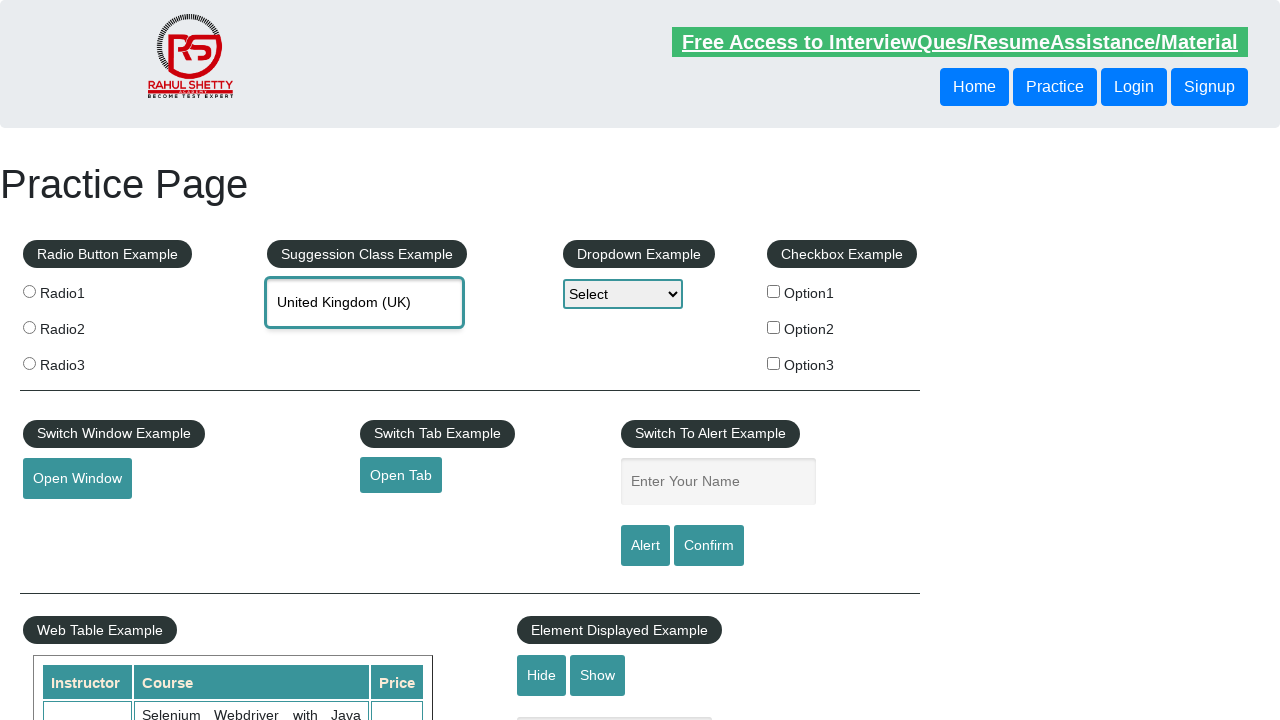